Tests that the Advantage Online Shopping homepage loads correctly by verifying the page title contains expected text

Starting URL: https://advantageonlineshopping.com/#/

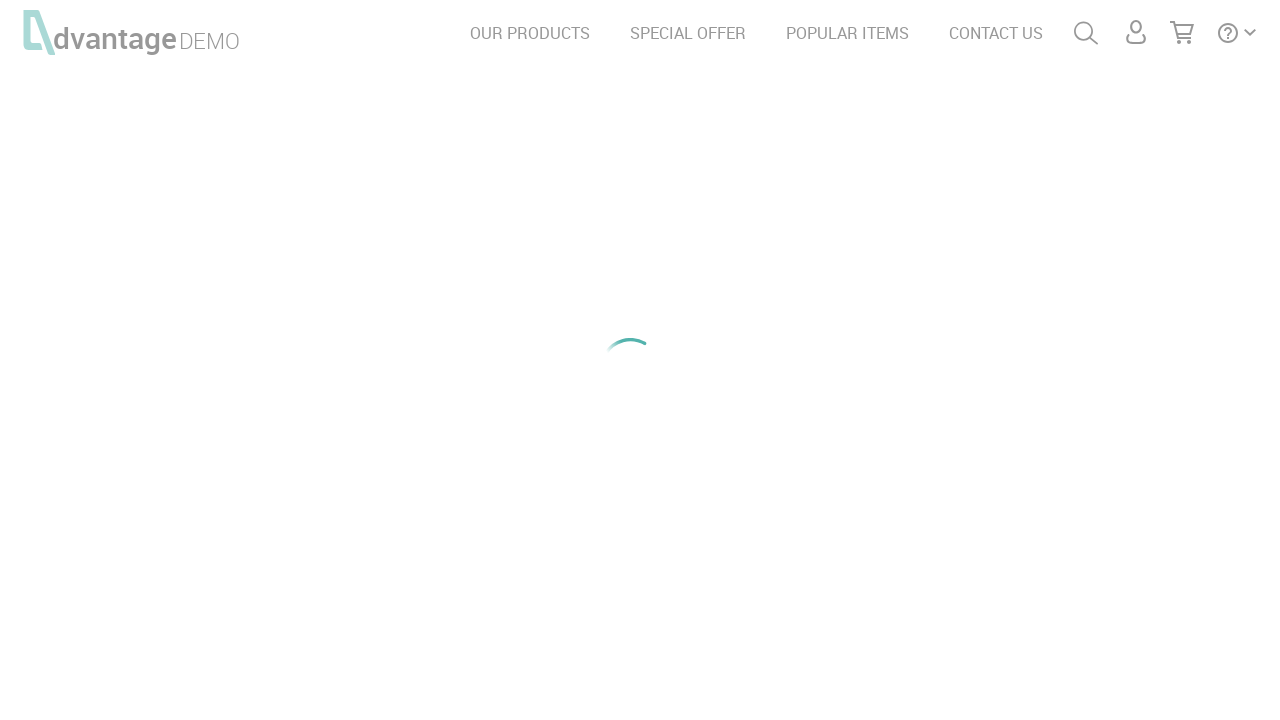

Waited for page to load (domcontentloaded)
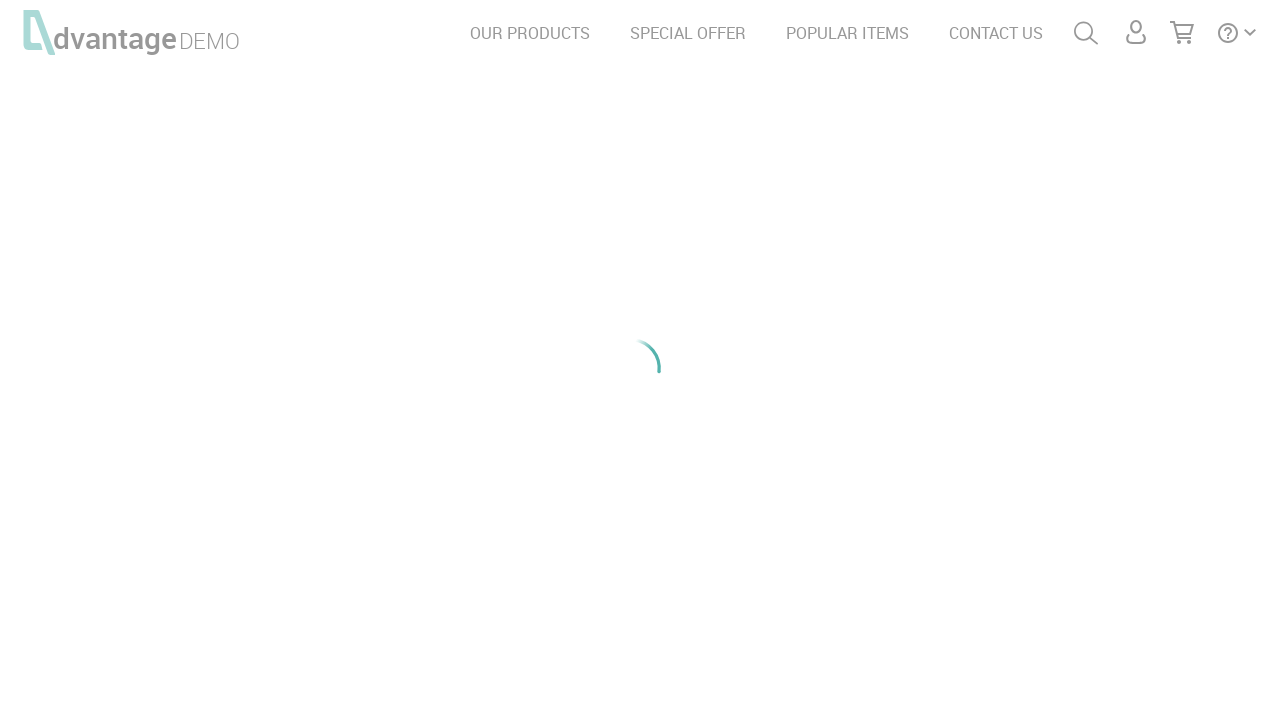

Retrieved page title:  Advantage Shopping
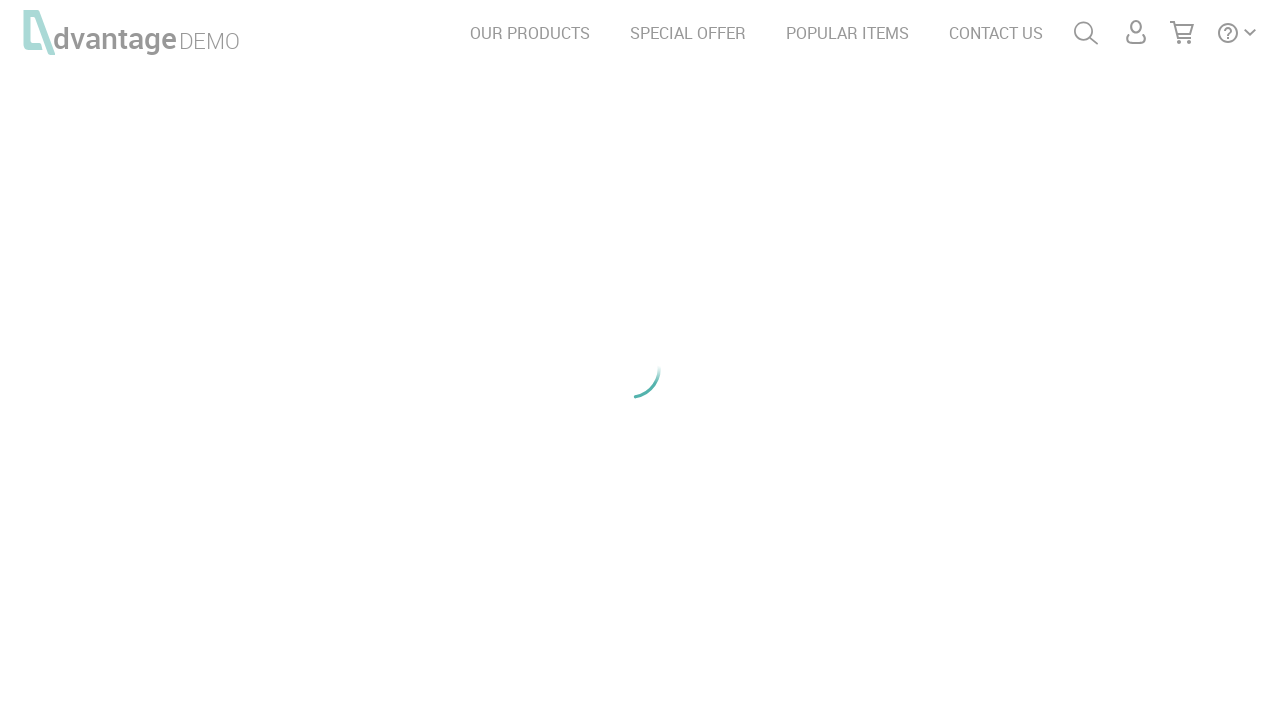

Verified page title contains 'Advantage' or 'Shopping':  Advantage Shopping
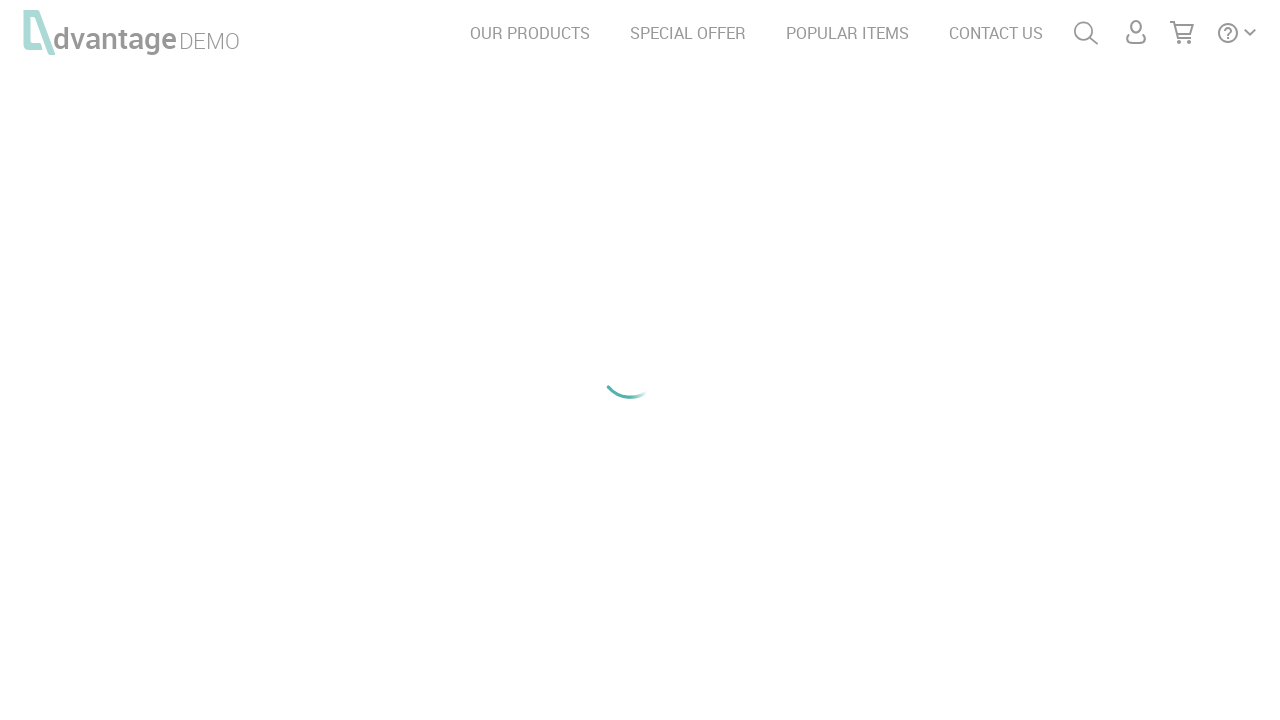

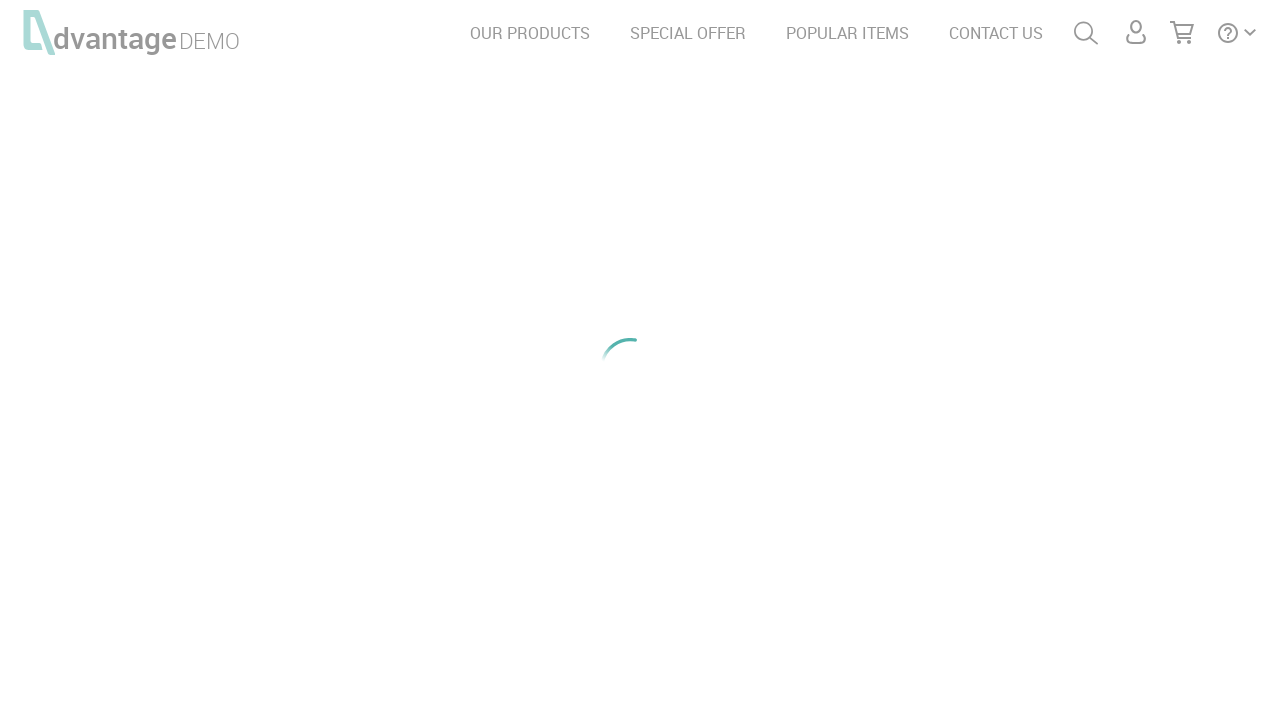